Tests drag and drop functionality by dragging a logo image to a drop area

Starting URL: https://demo.automationtesting.in/Dynamic.html

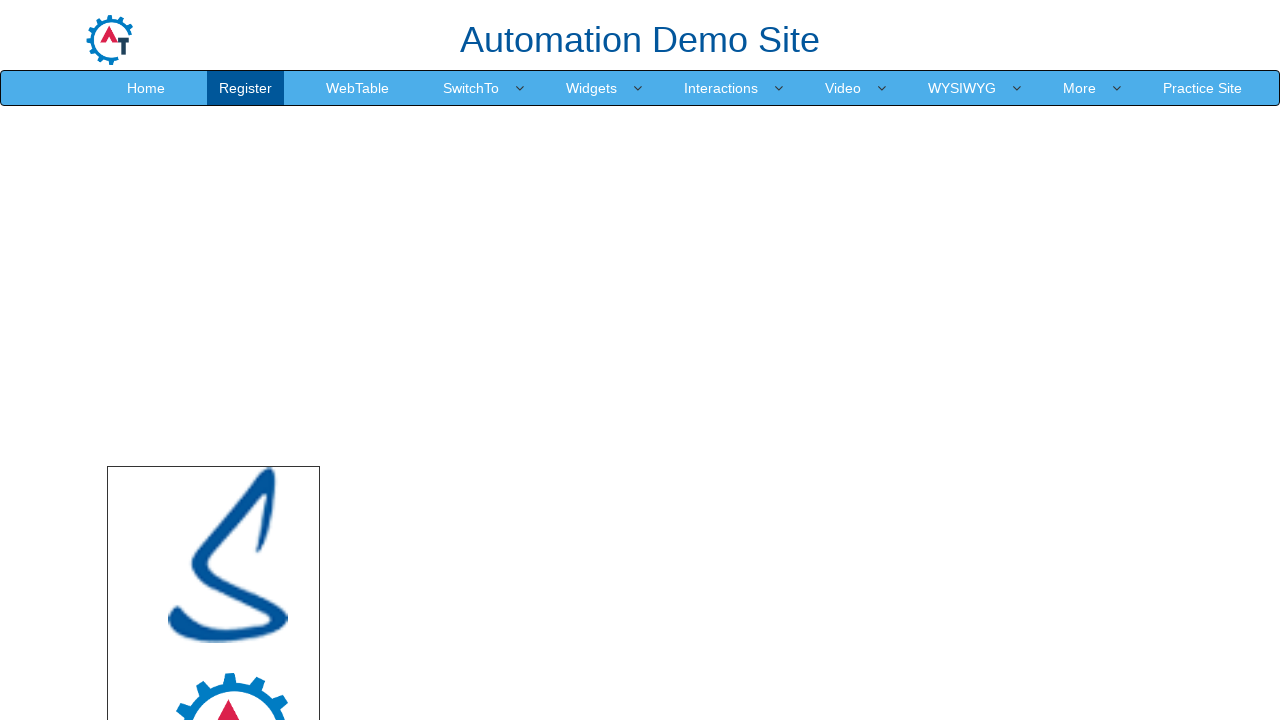

Navigated to drag and drop demo page
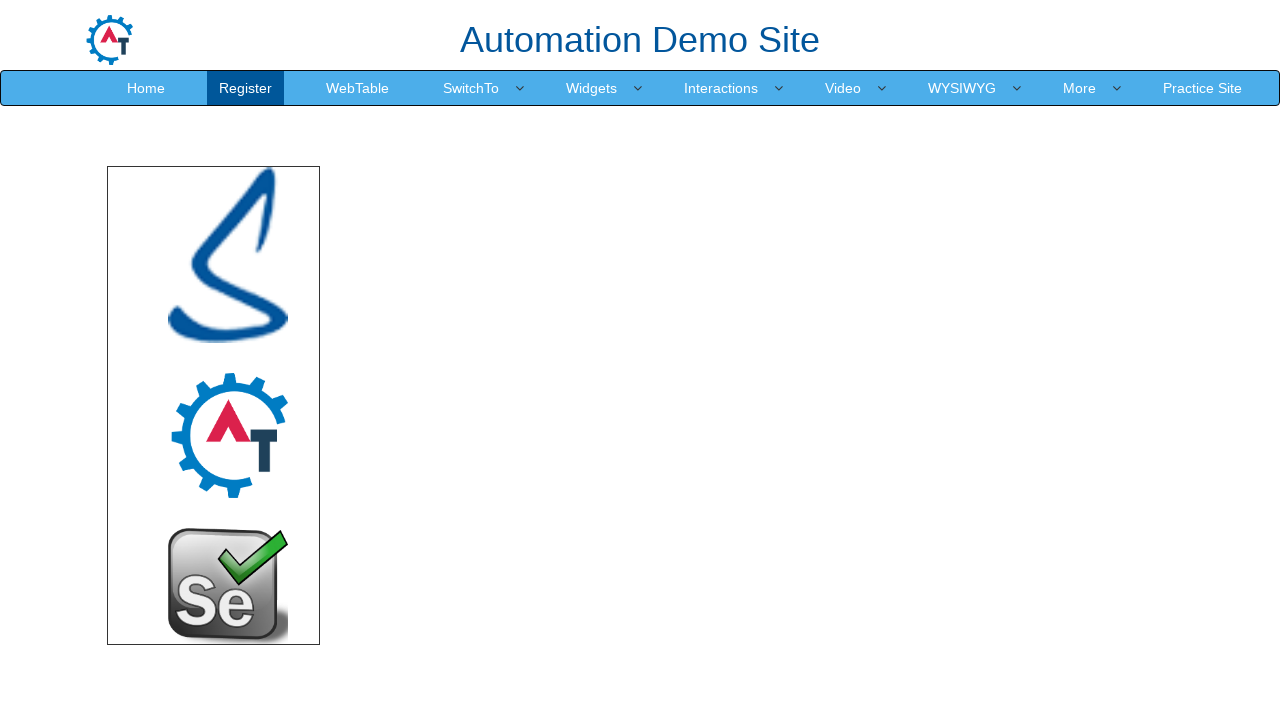

Located logo image element
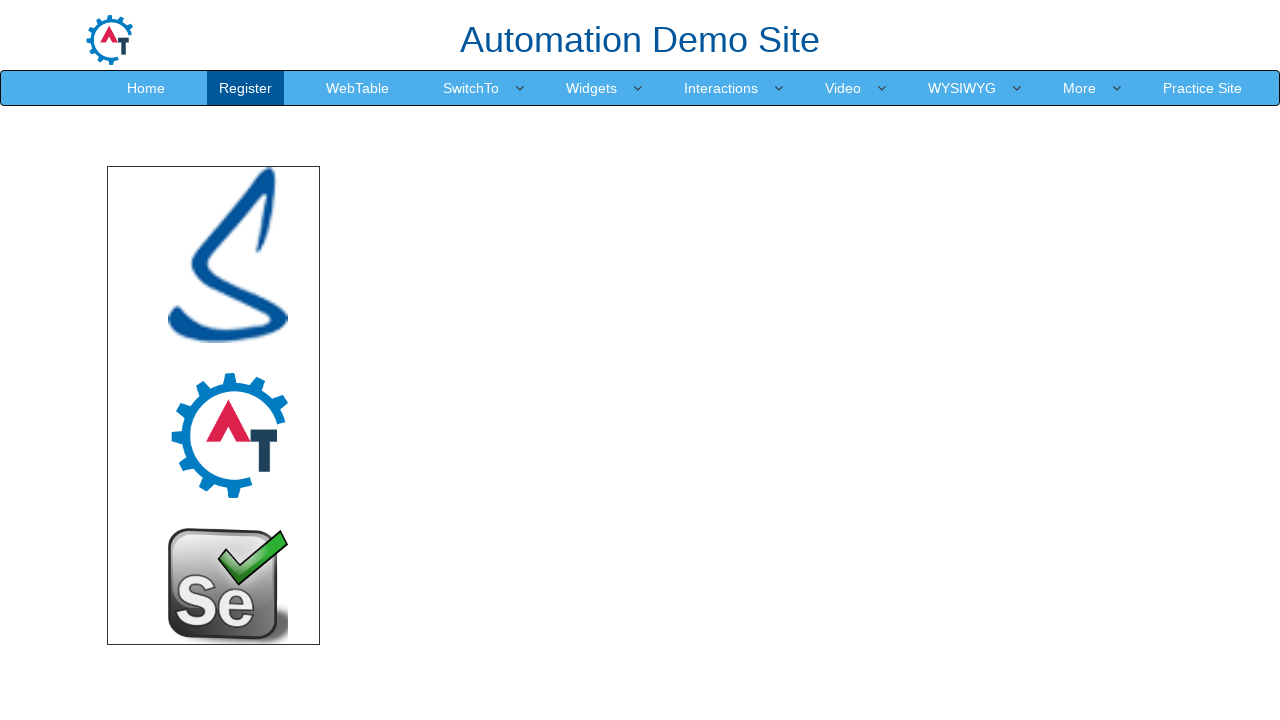

Located drop area element
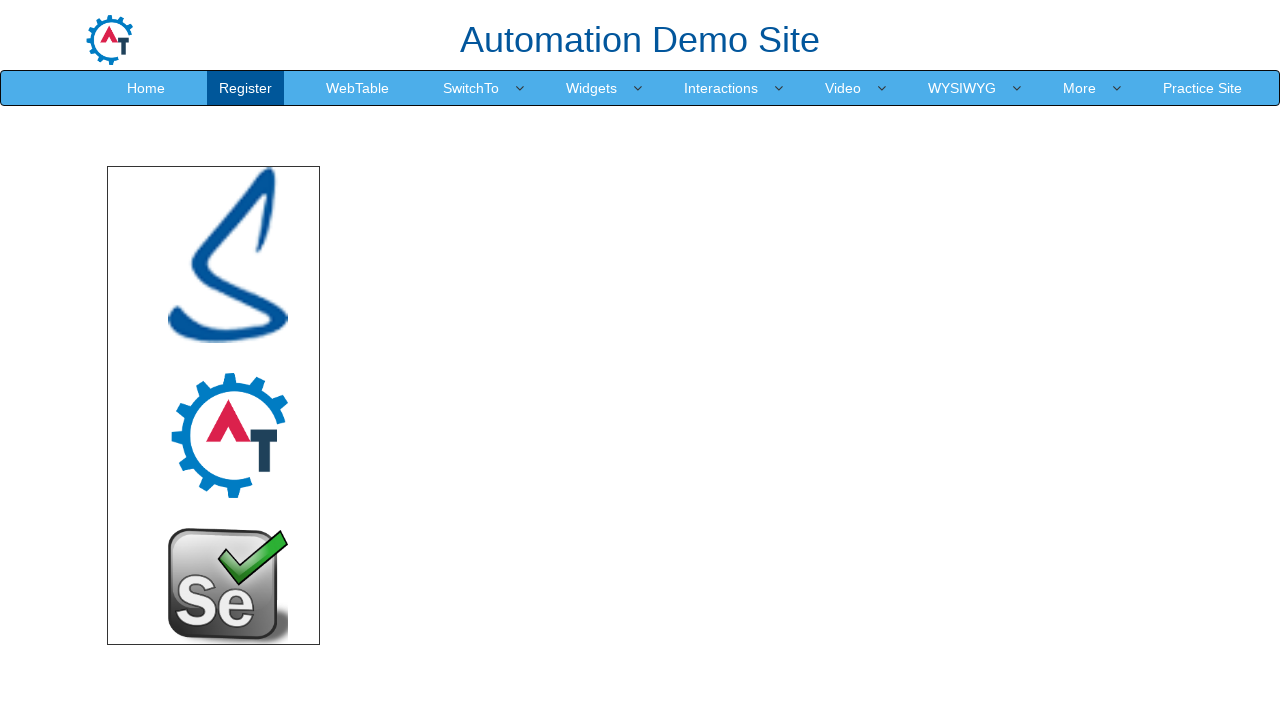

Dragged logo image to drop area at (747, 351)
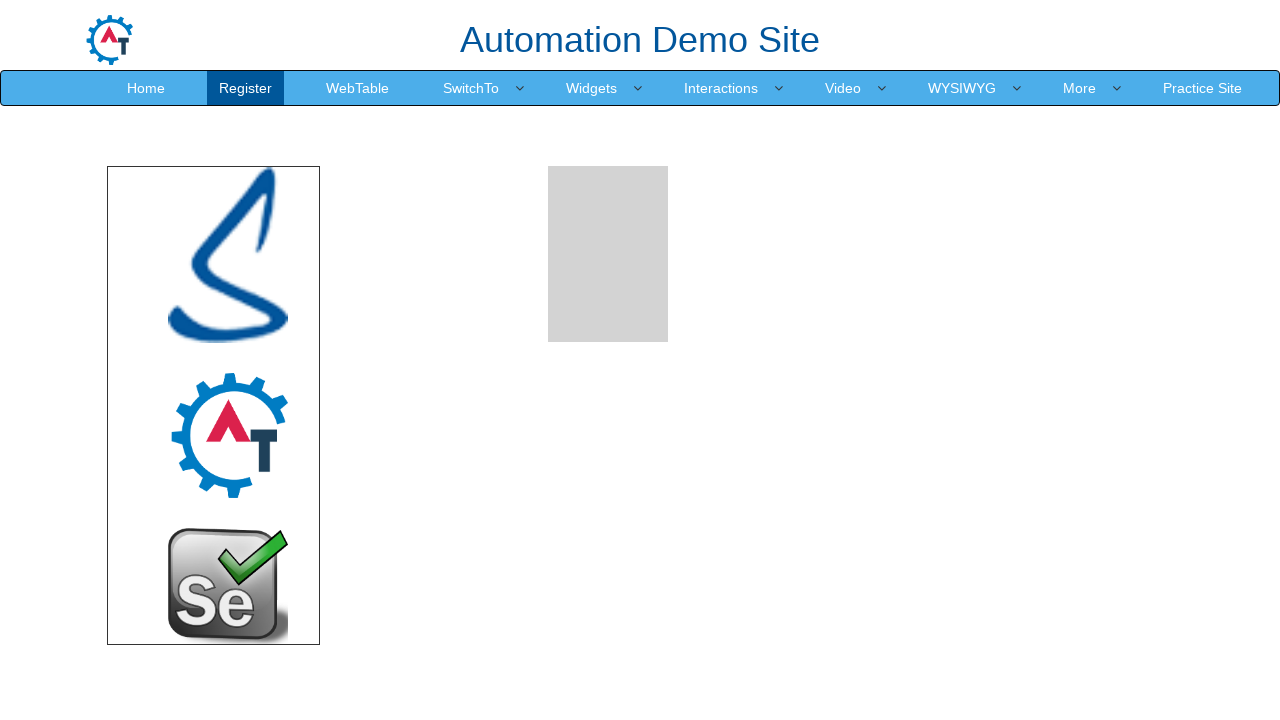

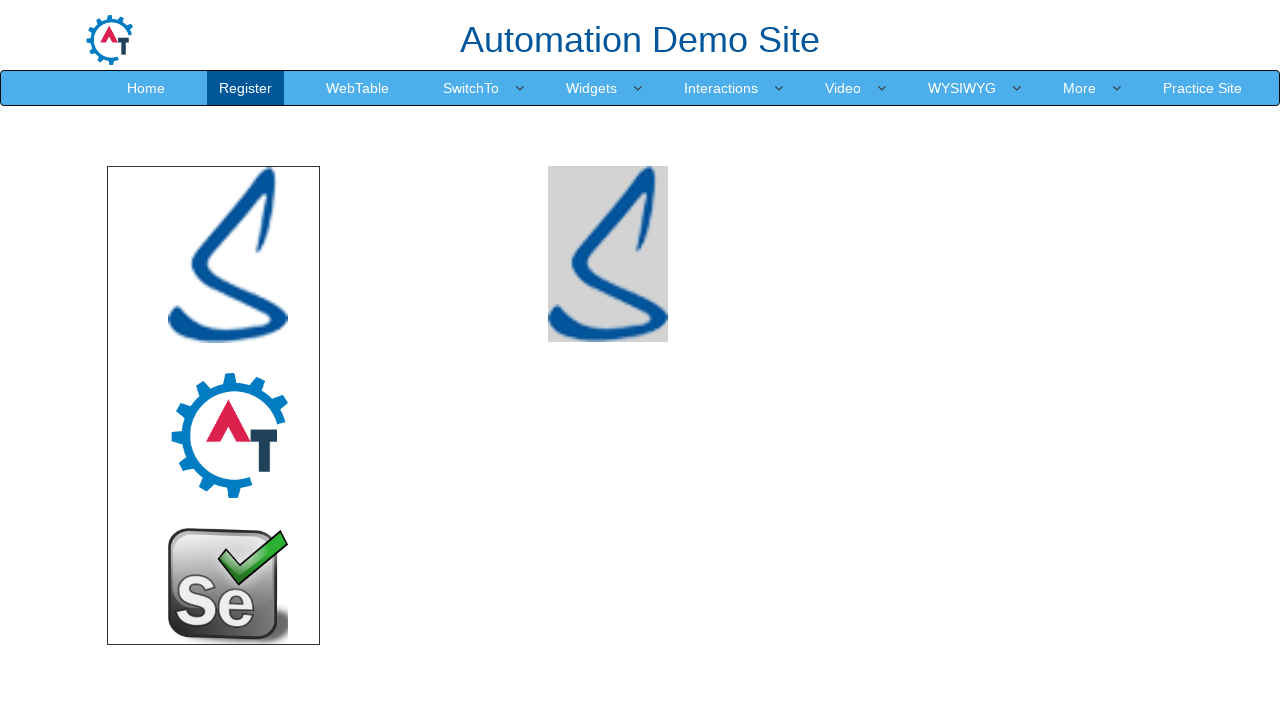